Tests autocomplete dropdown functionality by typing "india" and selecting "India" from the suggested options

Starting URL: https://rahulshettyacademy.com/AutomationPractice/#

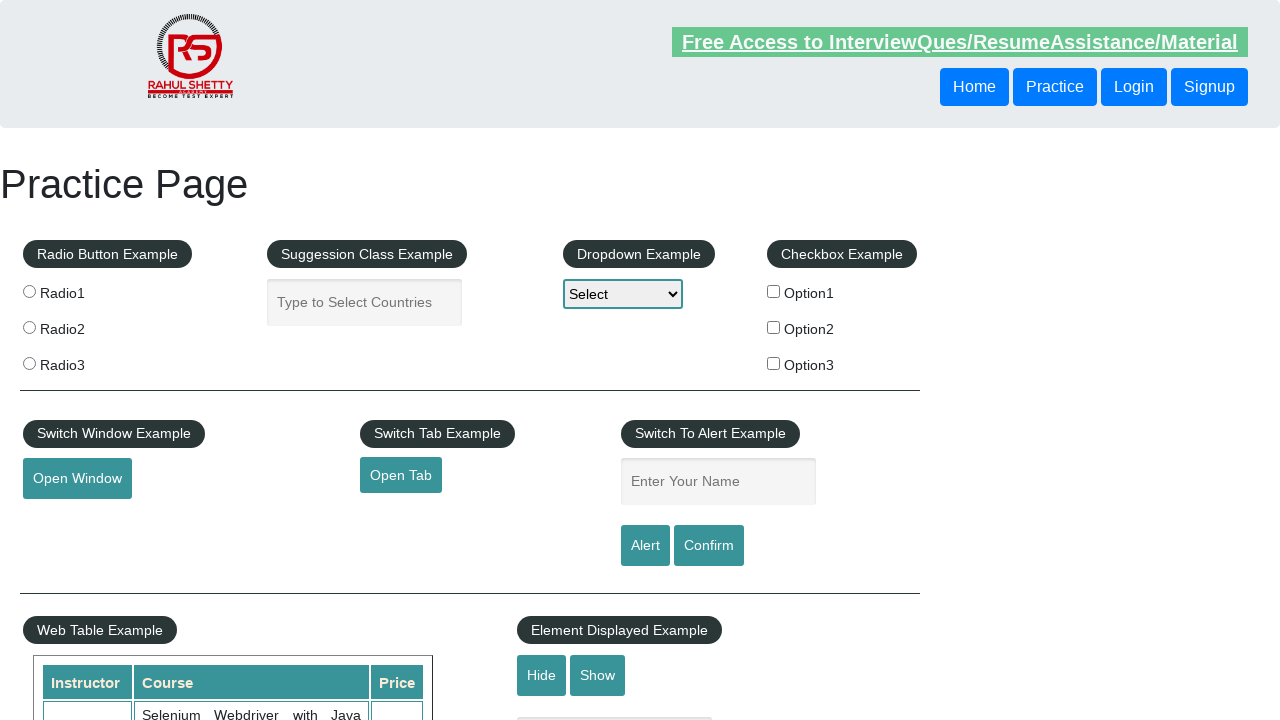

Typed 'india' in the autocomplete field on #autocomplete
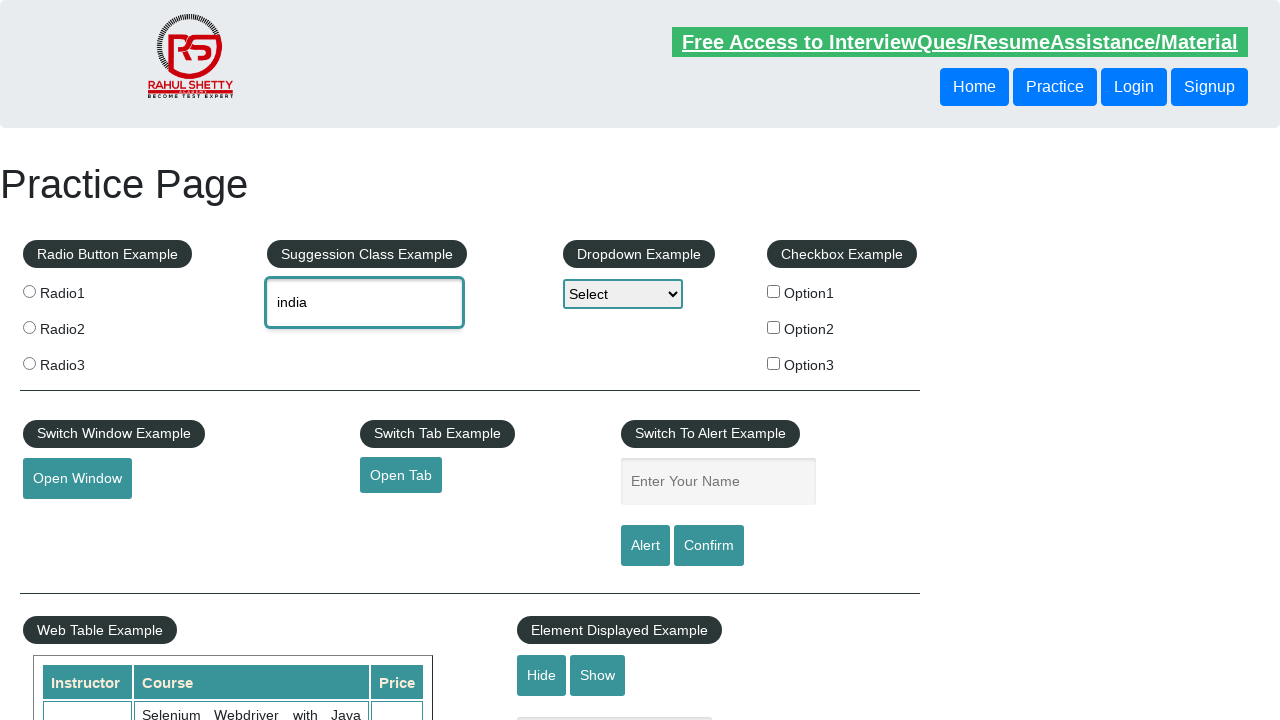

Suggestion dropdown appeared
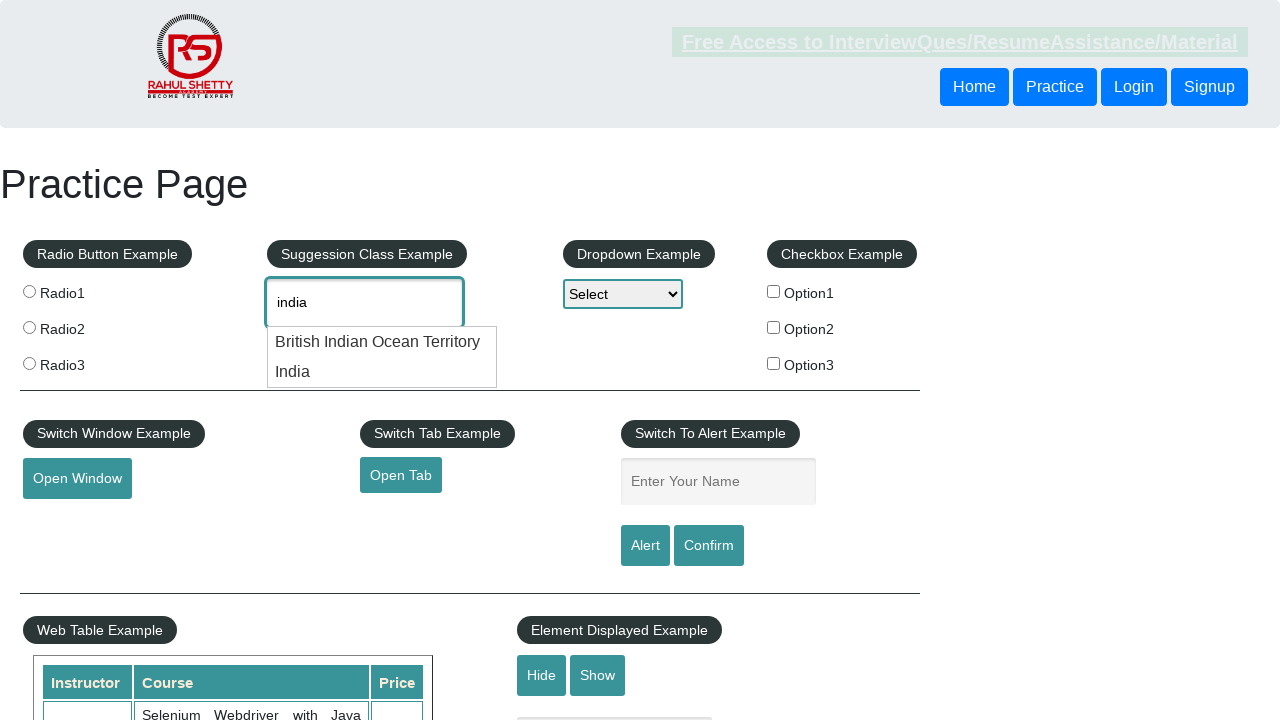

Retrieved all suggestion options from dropdown
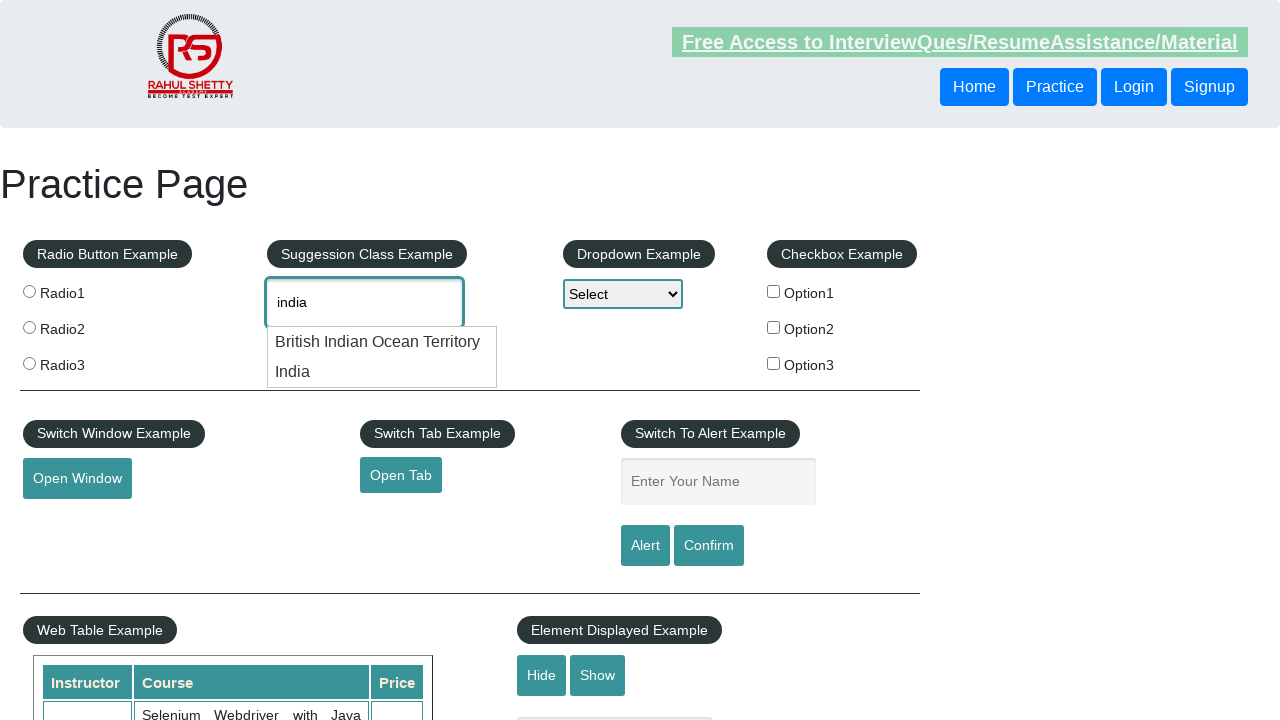

Selected 'India' from the suggestion dropdown at (382, 372) on .ui-menu-item div >> nth=1
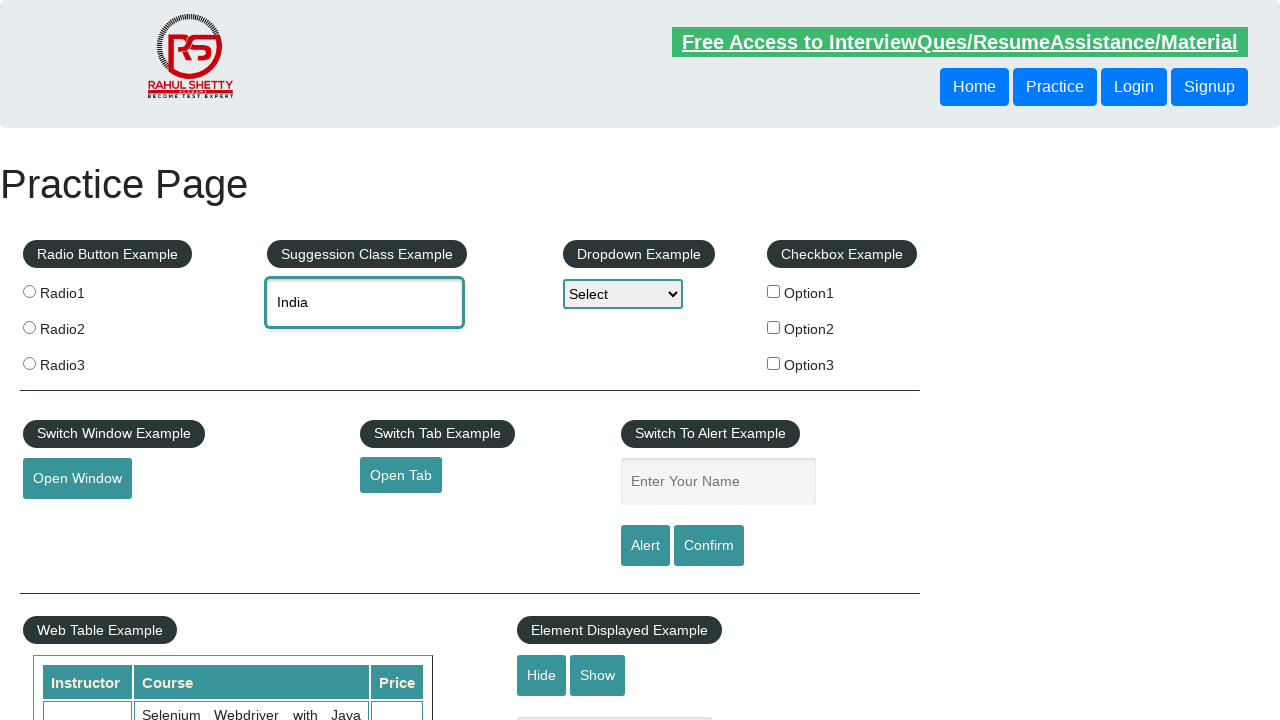

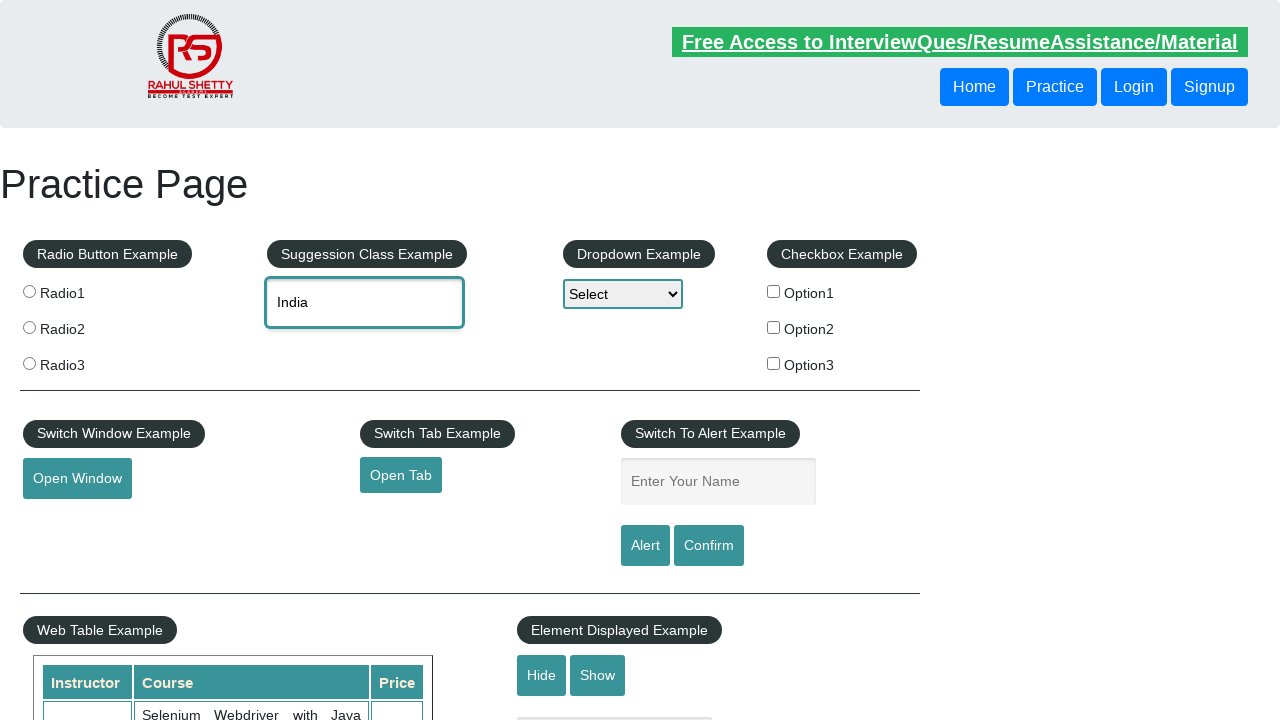